Tests a unit converter on an online math school website, converting kilotonne to tonne and verifying the result equals 1000

Starting URL: https://ru.onlinemschool.com/

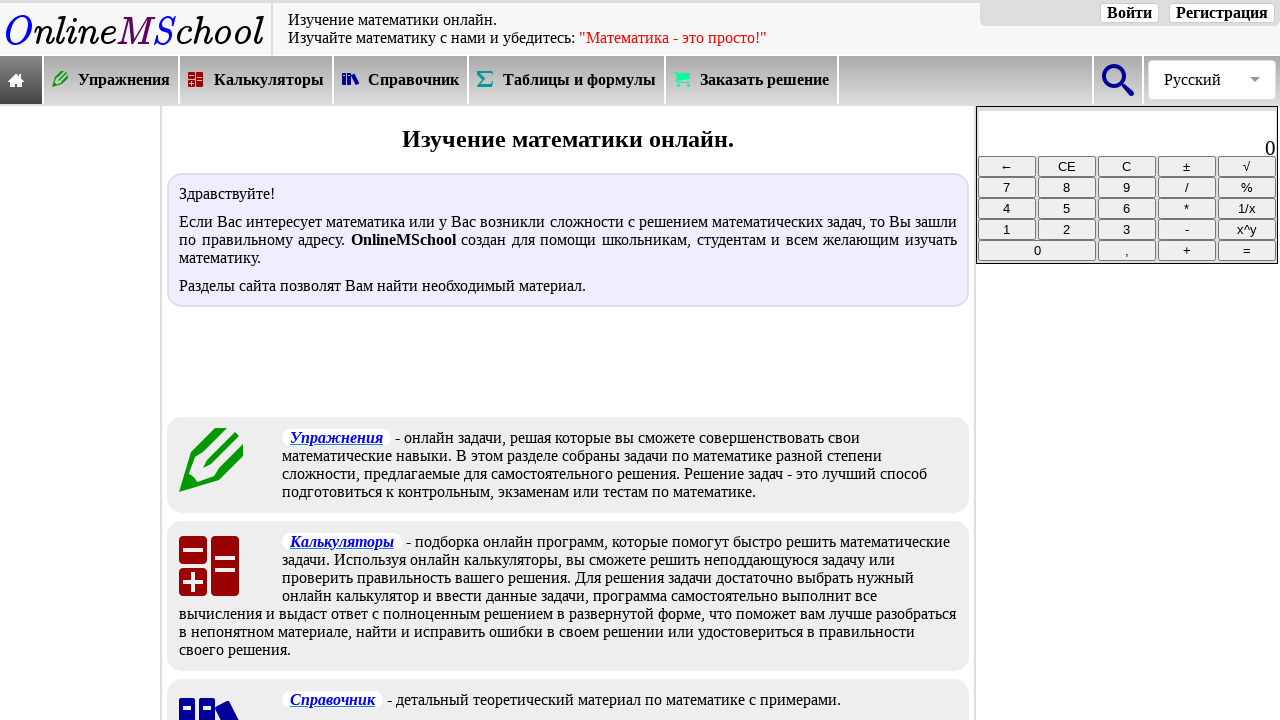

Waited for calculators/converters menu to load
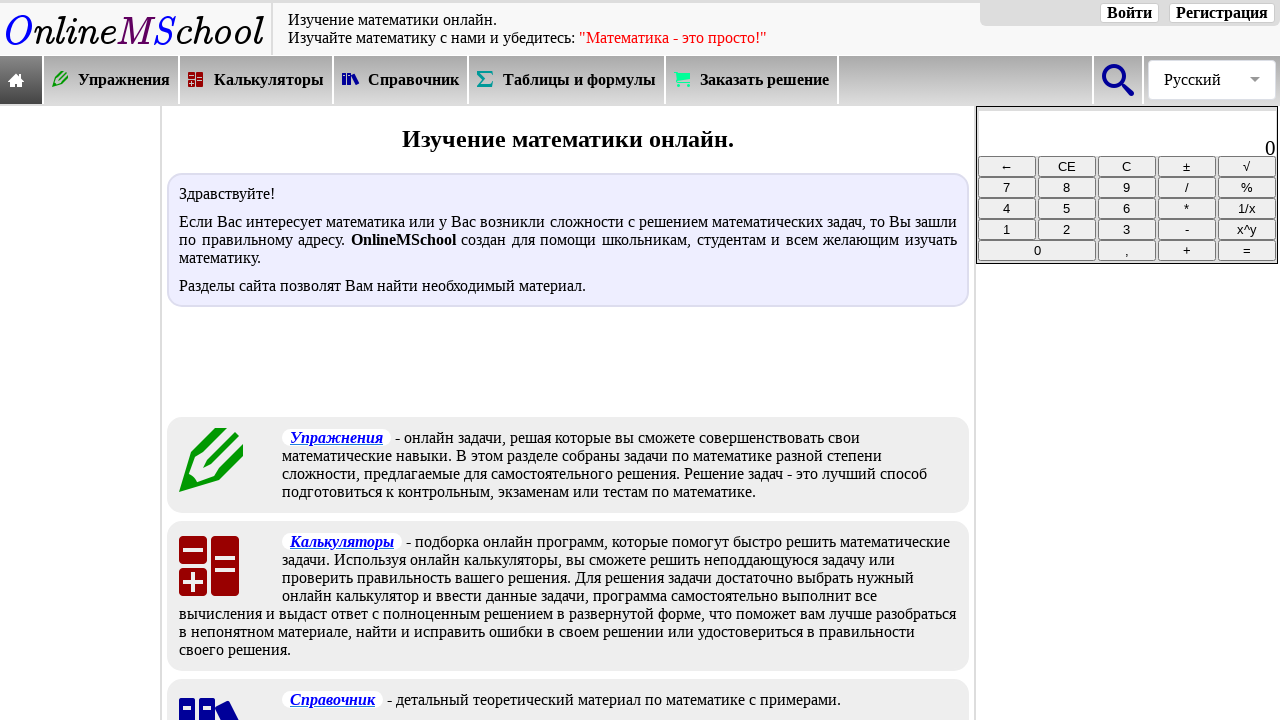

Clicked on calculators/converters menu at (257, 80) on xpath=//*[@id="oms_body1"]/header/nav/div[2]/div[3]
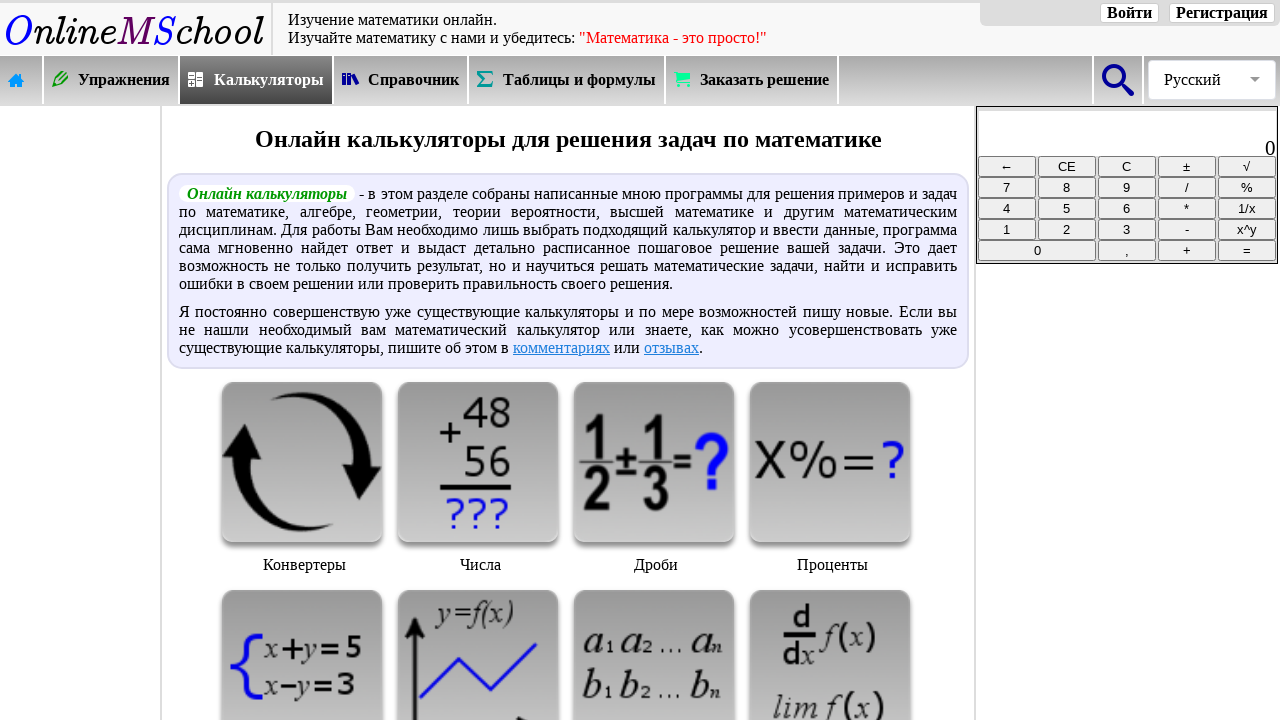

Waited for unit converter section to load
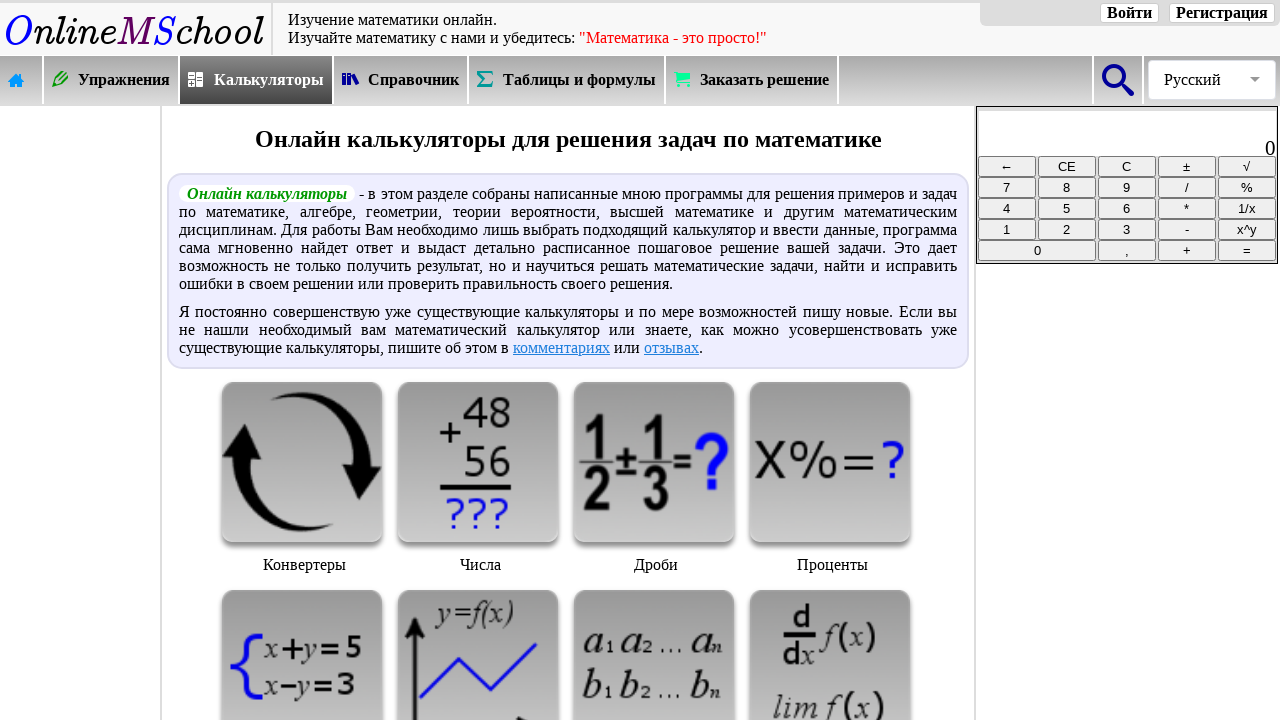

Clicked on unit converter section at (304, 481) on xpath=//*[@id="oms_center_block"]/div[3]/div[1]
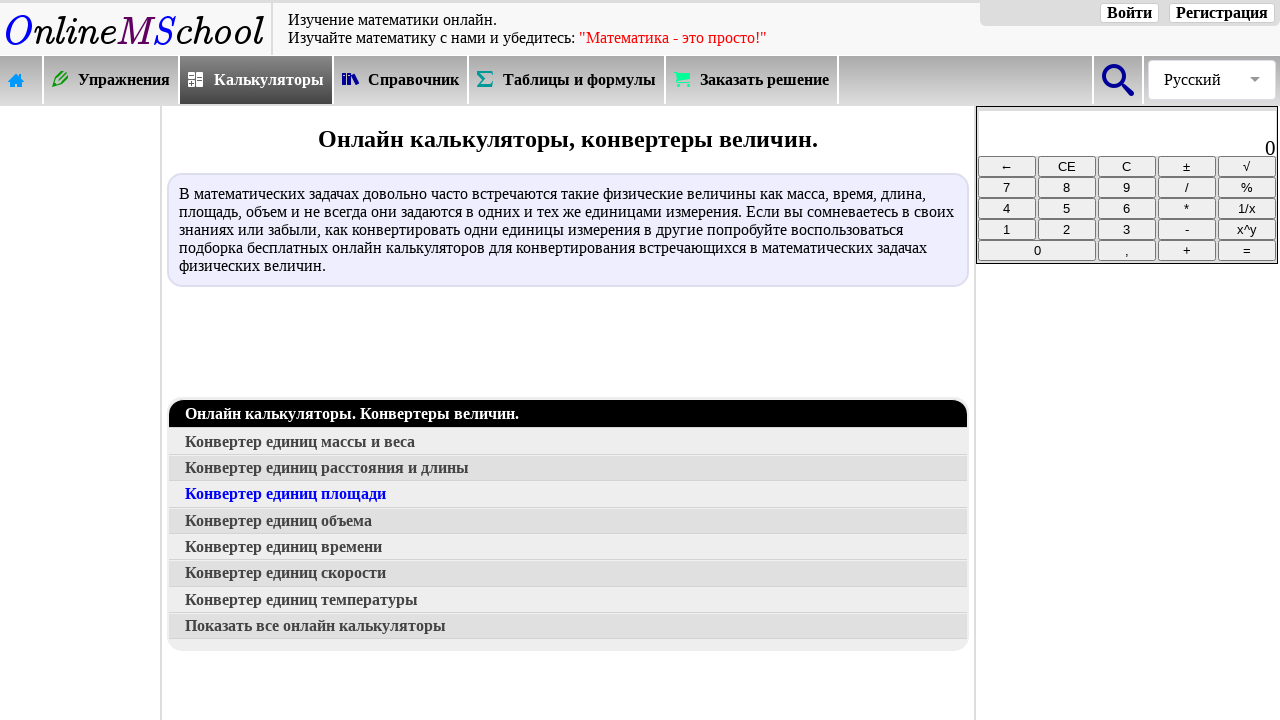

Waited for mass converter option to load
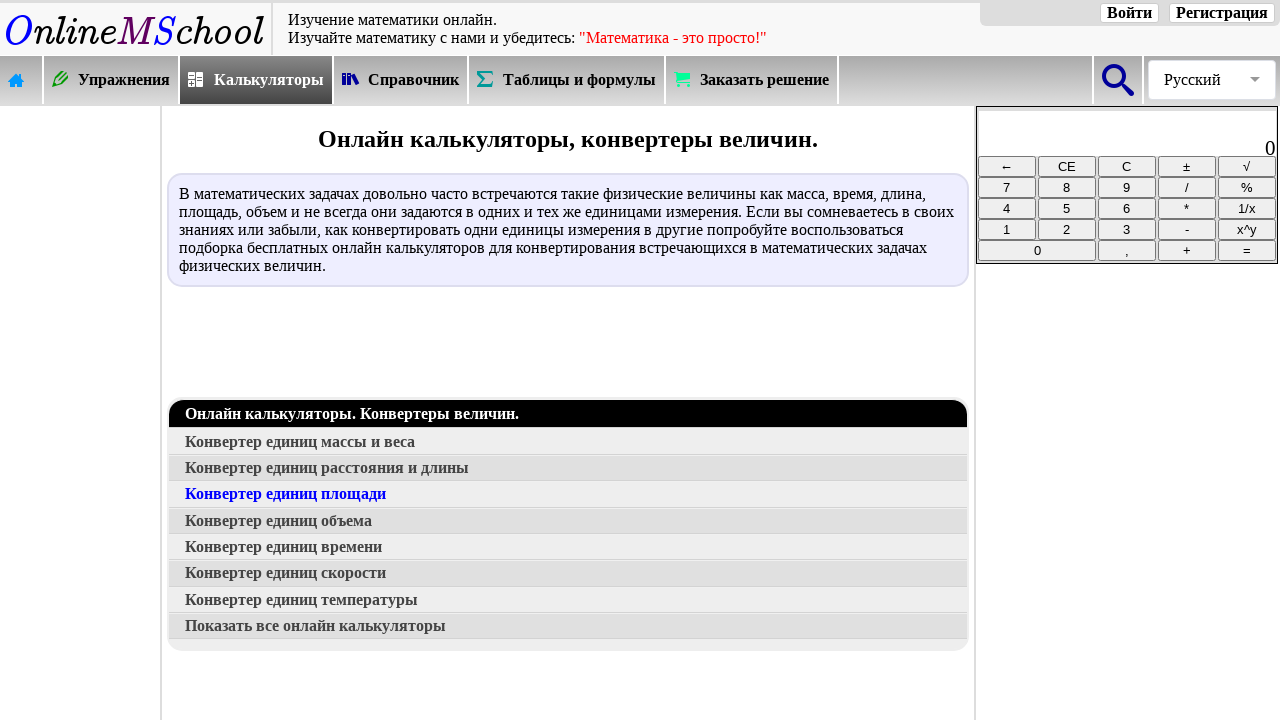

Clicked on mass converter option at (568, 442) on xpath=//*[@id="oms_center_block"]/div[4]/a[2]
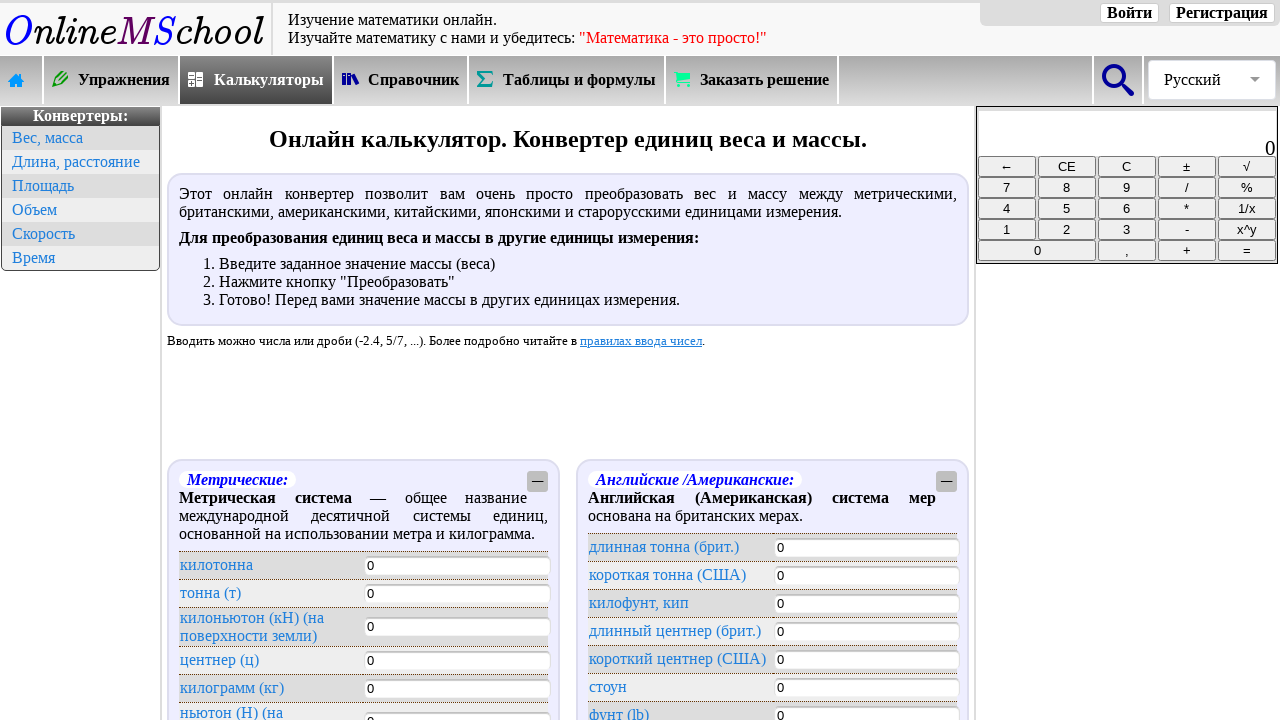

Waited for kilotonne input field to load
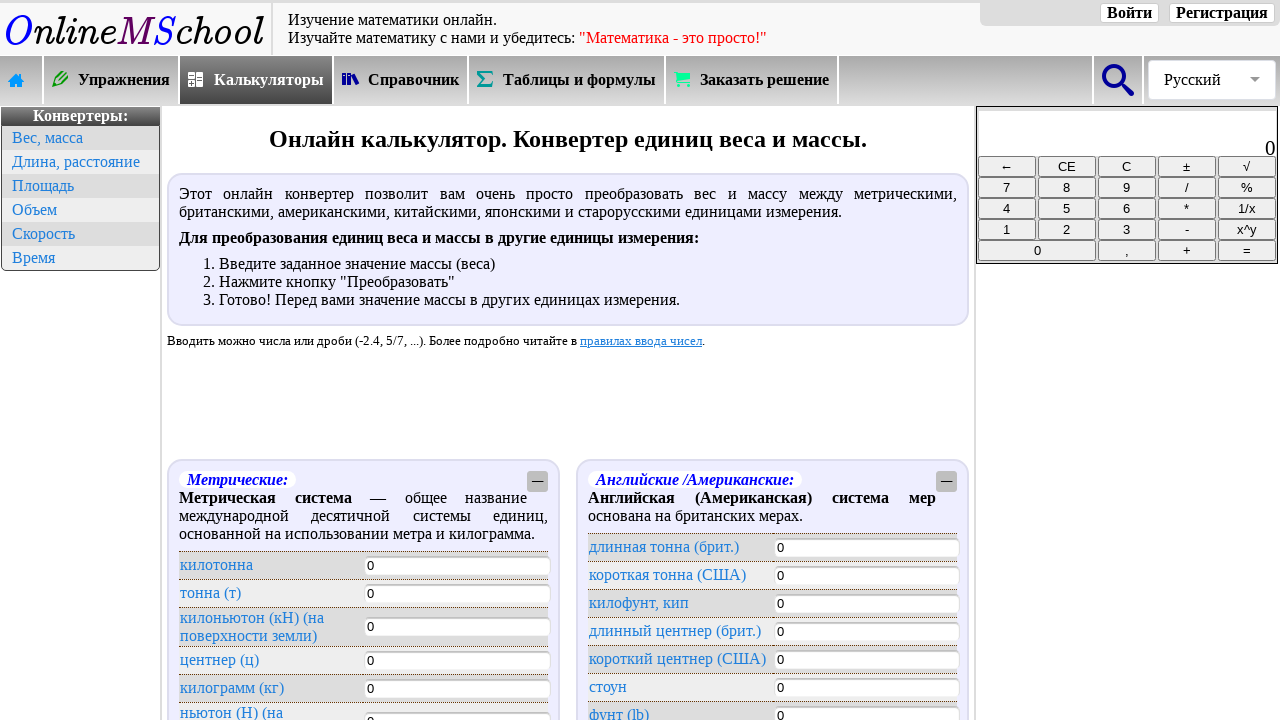

Entered 1 kilotonne into the input field on #oms_kilotonne
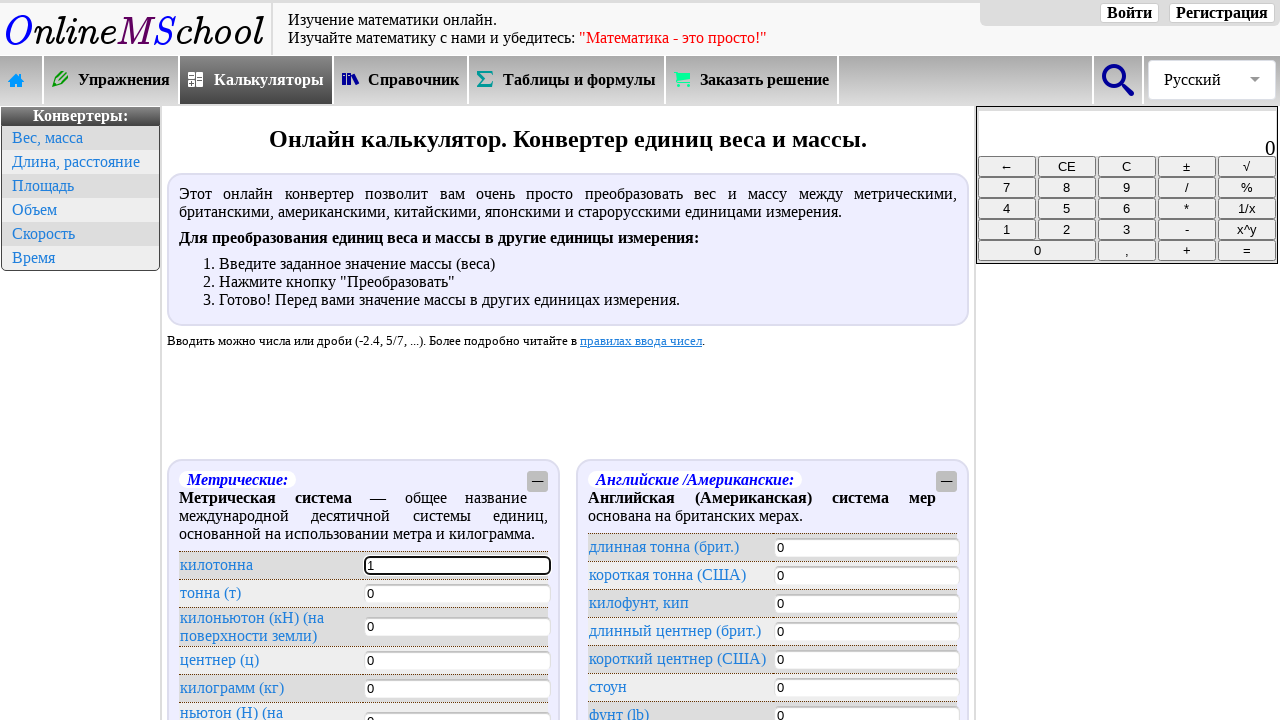

Waited for tonne result field to load
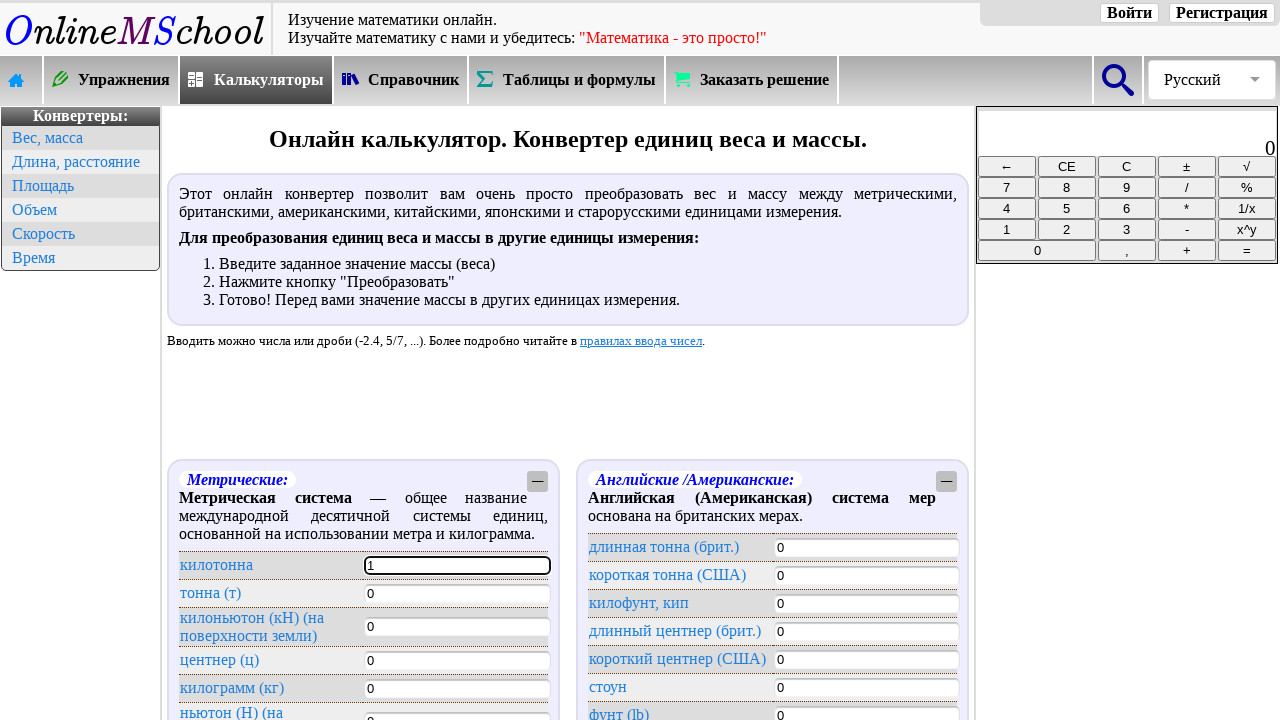

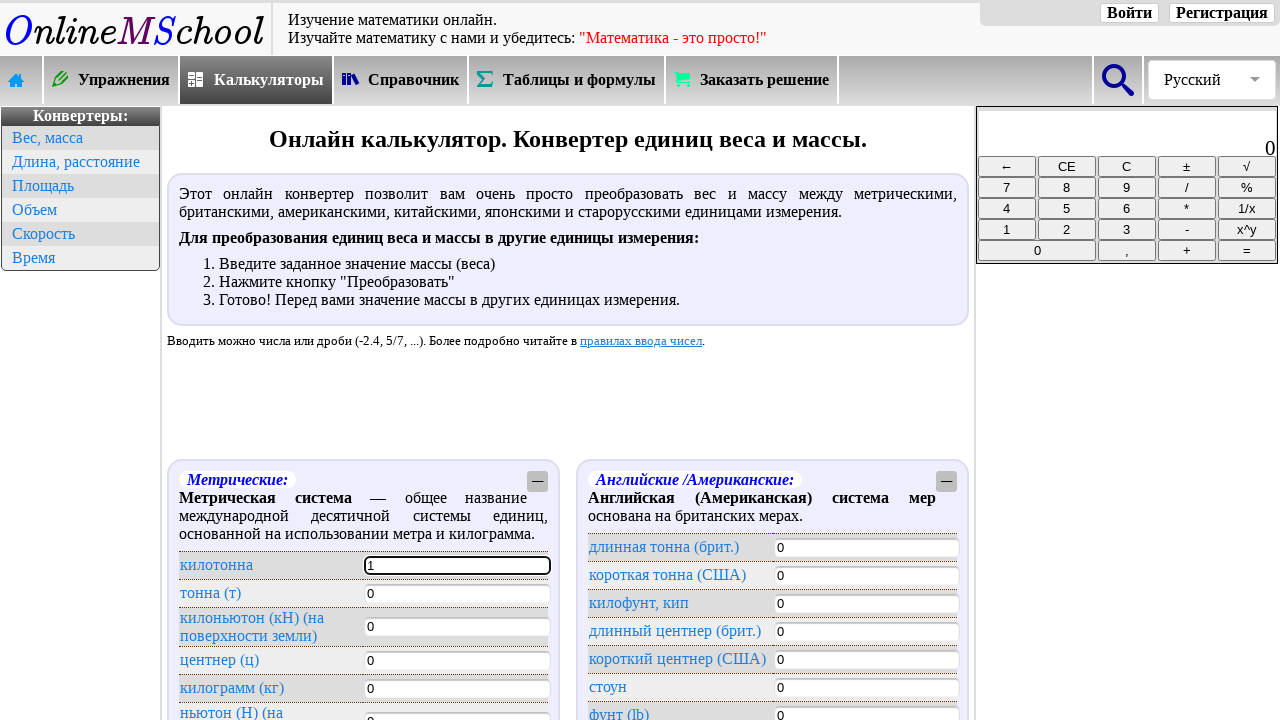